Navigates to the BellPost retail development application and waits for the page to load

Starting URL: https://retaildev.bellpost.com/#/app

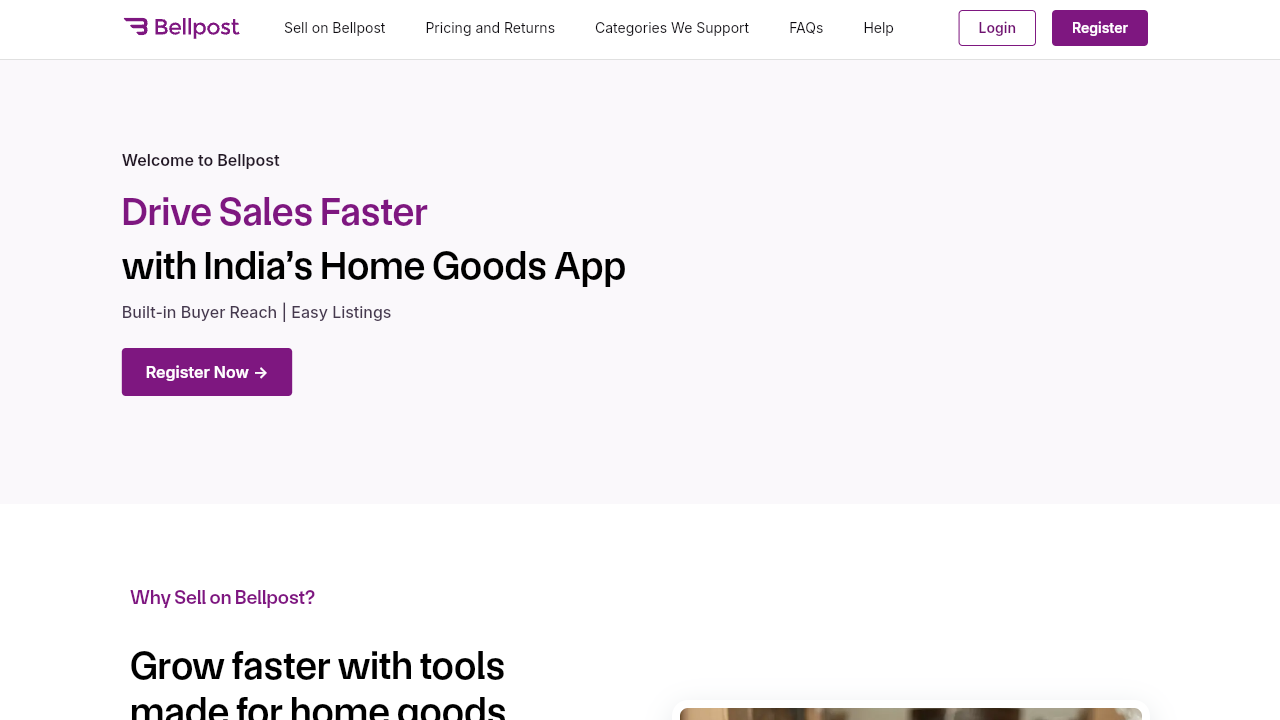

Navigated to BellPost retail development application
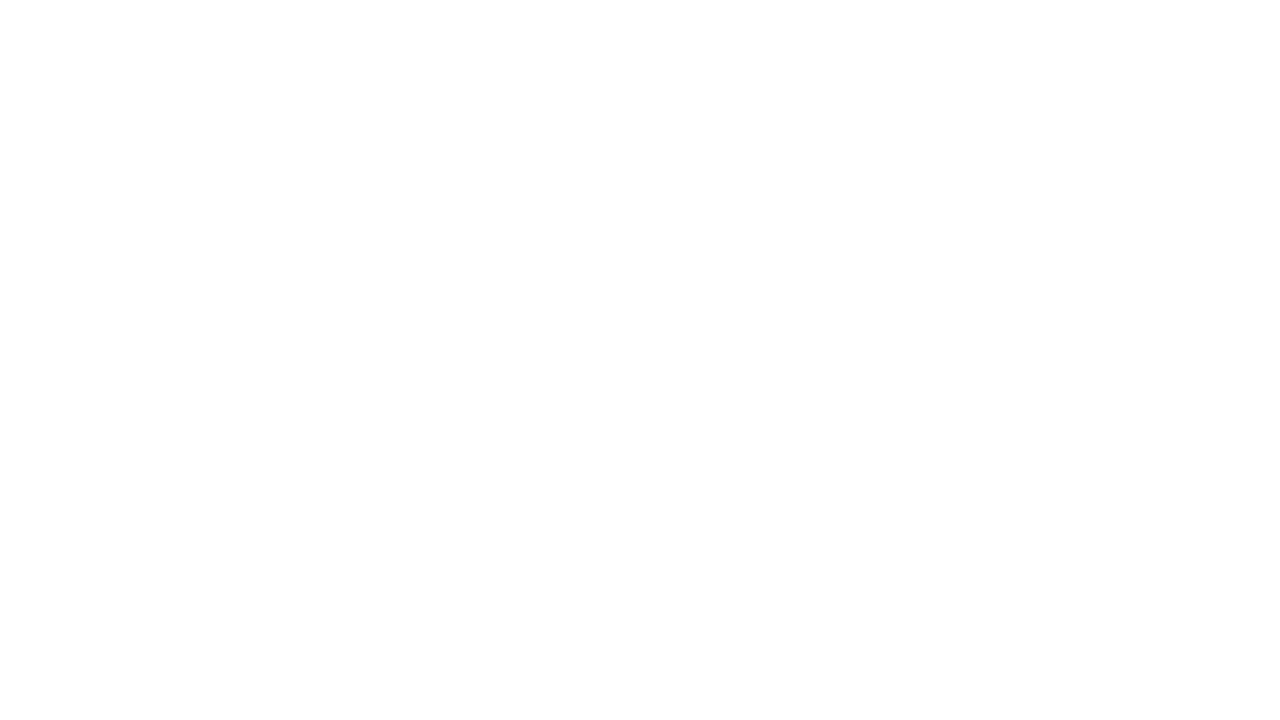

Page fully loaded and network idle
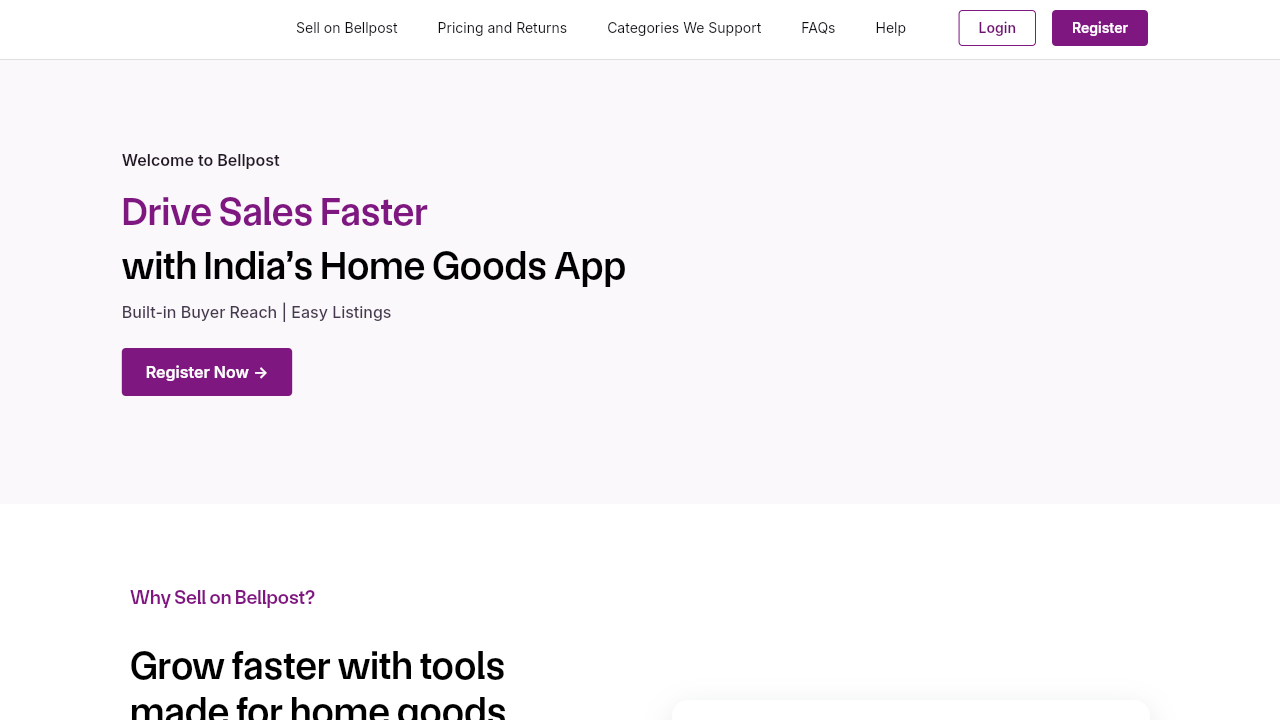

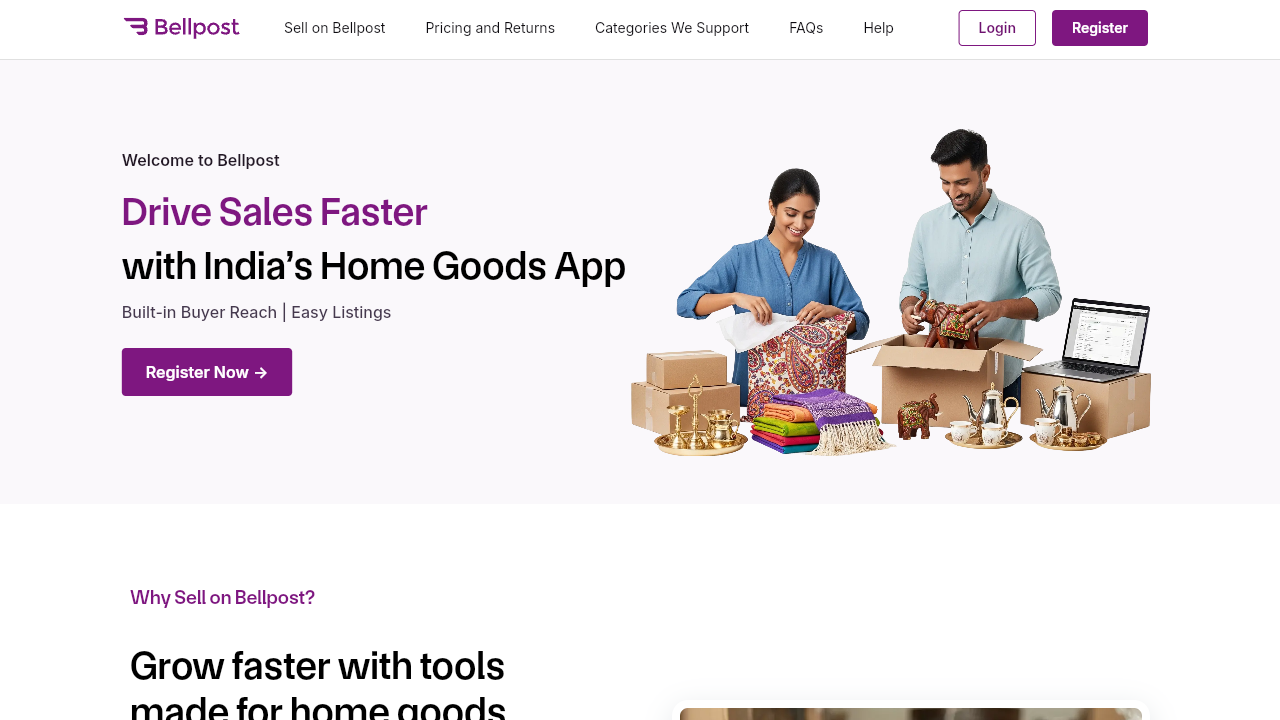